Tests menu navigation interactions by hovering over menu items to reveal submenus and clicking on nested submenu items

Starting URL: https://demoqa.com/menu

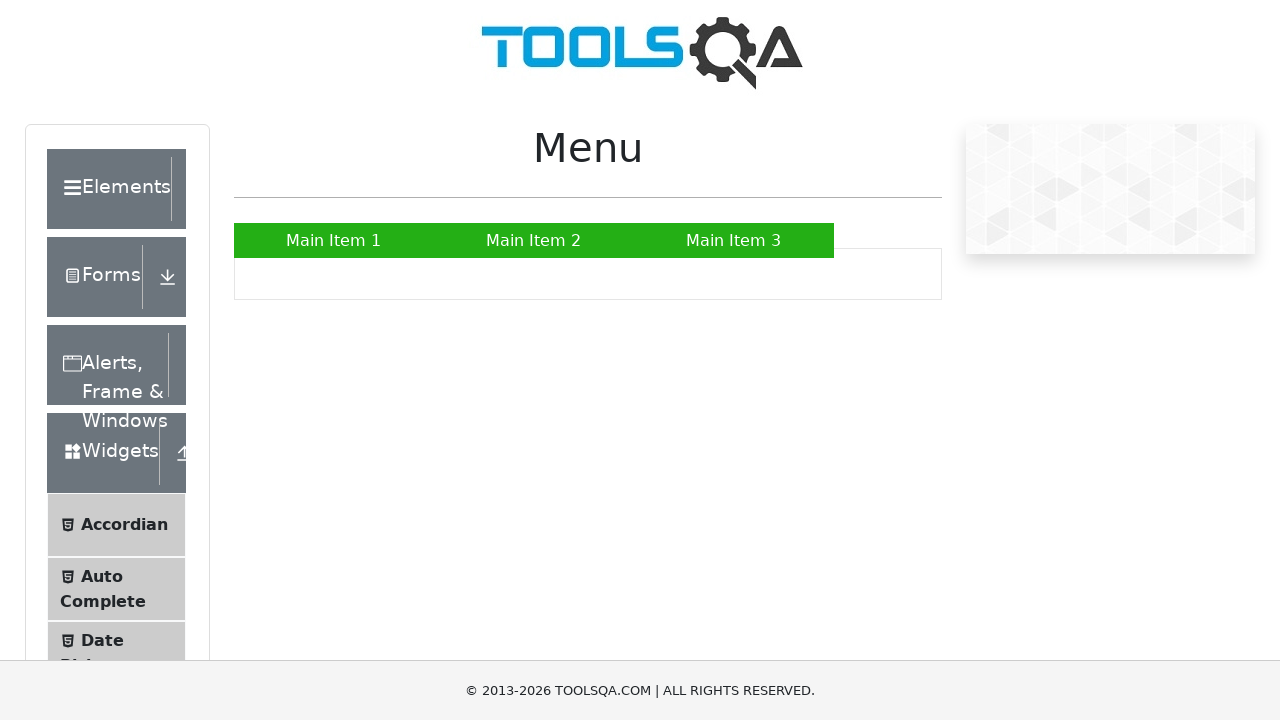

Hovered over Main Item 2 to reveal submenu at (534, 240) on xpath=//a[normalize-space()='Main Item 2']
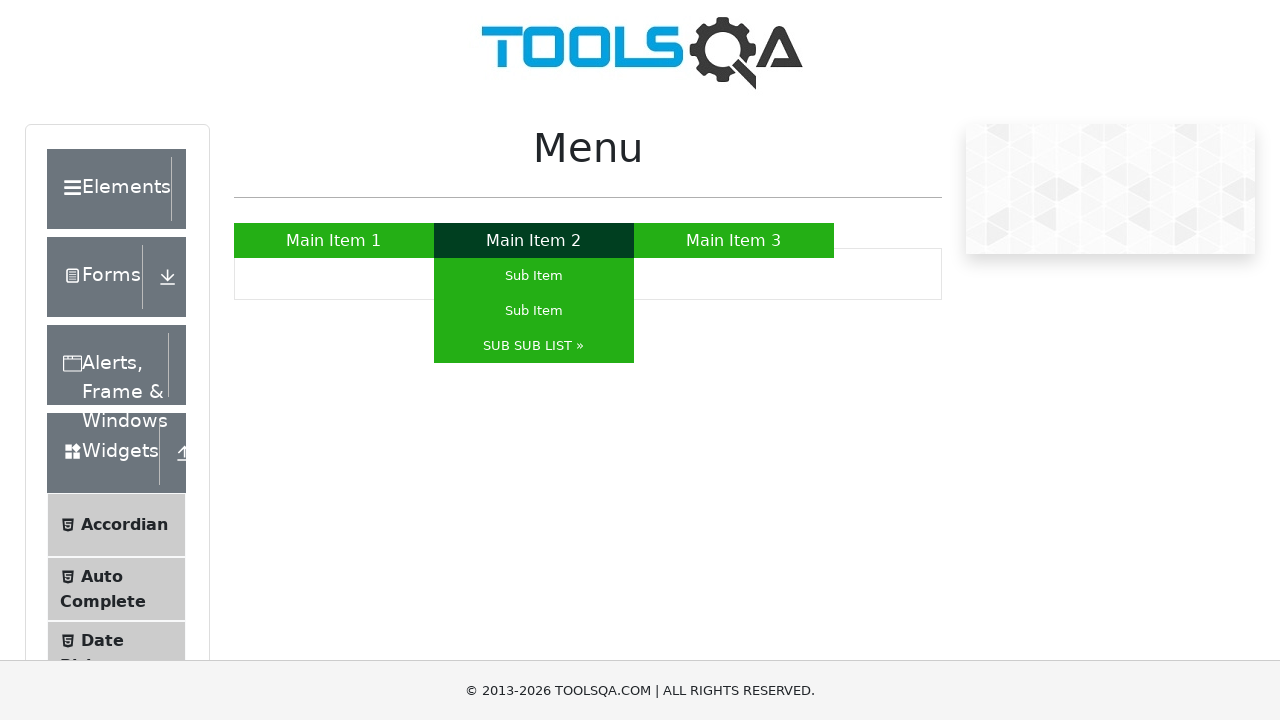

Submenu appeared with Sub Item options
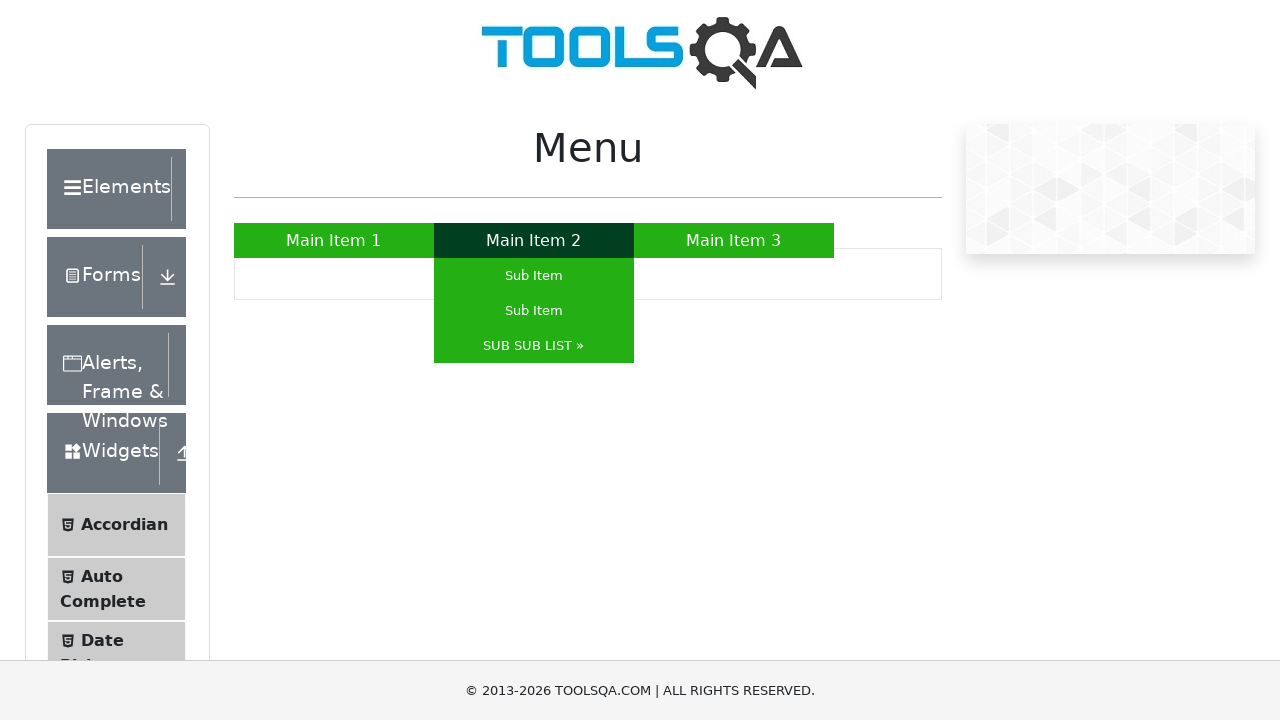

Clicked on the second Sub Item in the submenu at (534, 310) on (//a[@href='#'][normalize-space()='Sub Item'])[2]
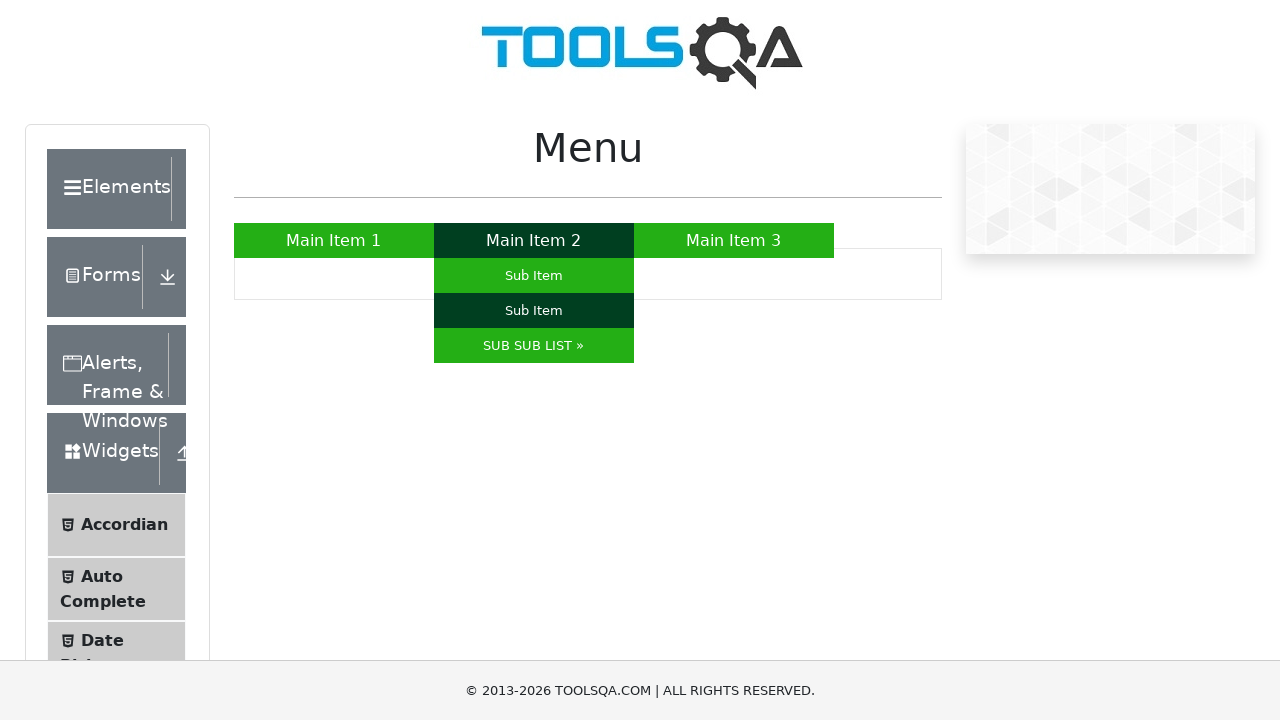

Hovered over SUB SUB LIST to reveal nested submenu at (534, 346) on xpath=//a[normalize-space()='SUB SUB LIST »']
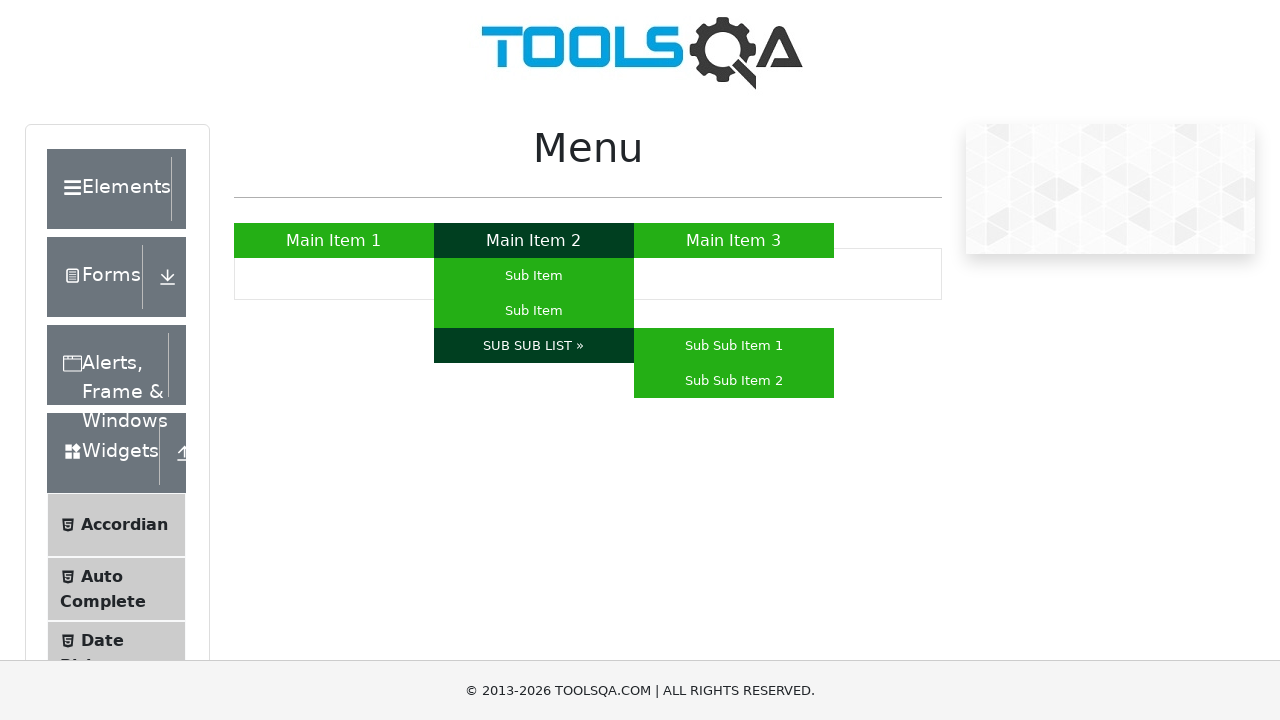

Nested submenu appeared with Sub Sub Item options
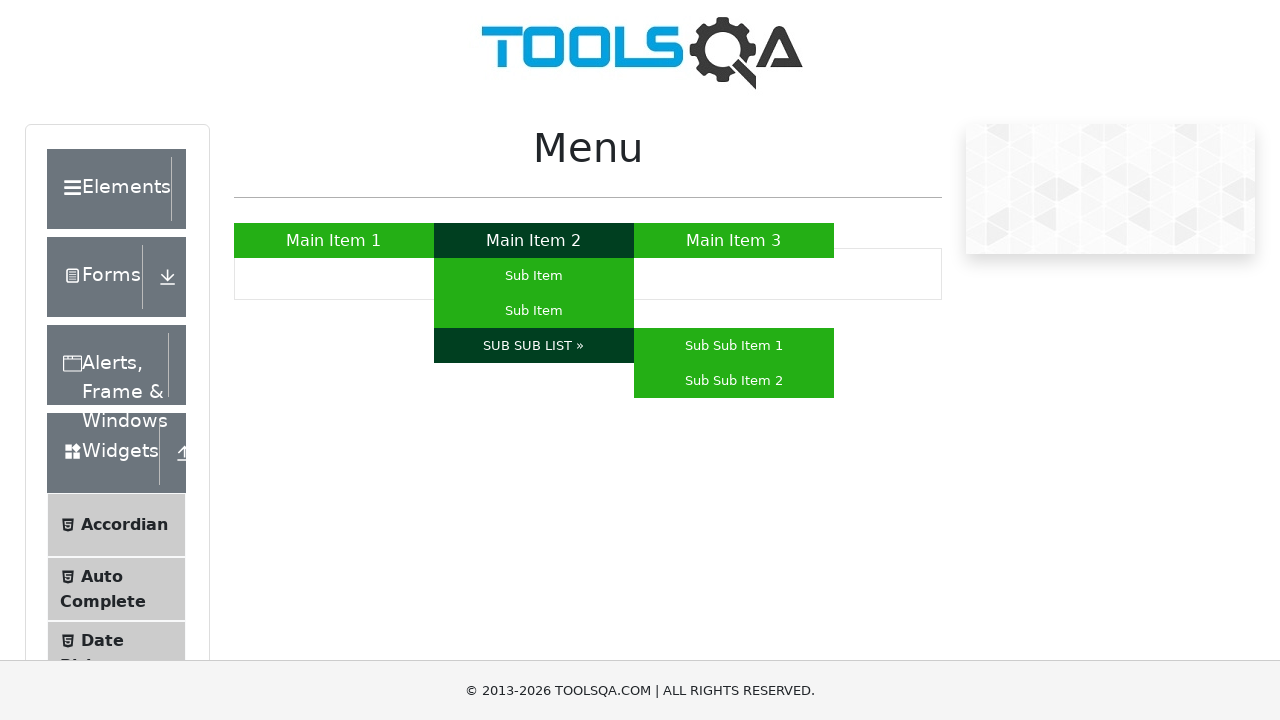

Clicked on Sub Sub Item 2 in the nested submenu at (734, 380) on xpath=//a[normalize-space()='Sub Sub Item 2']
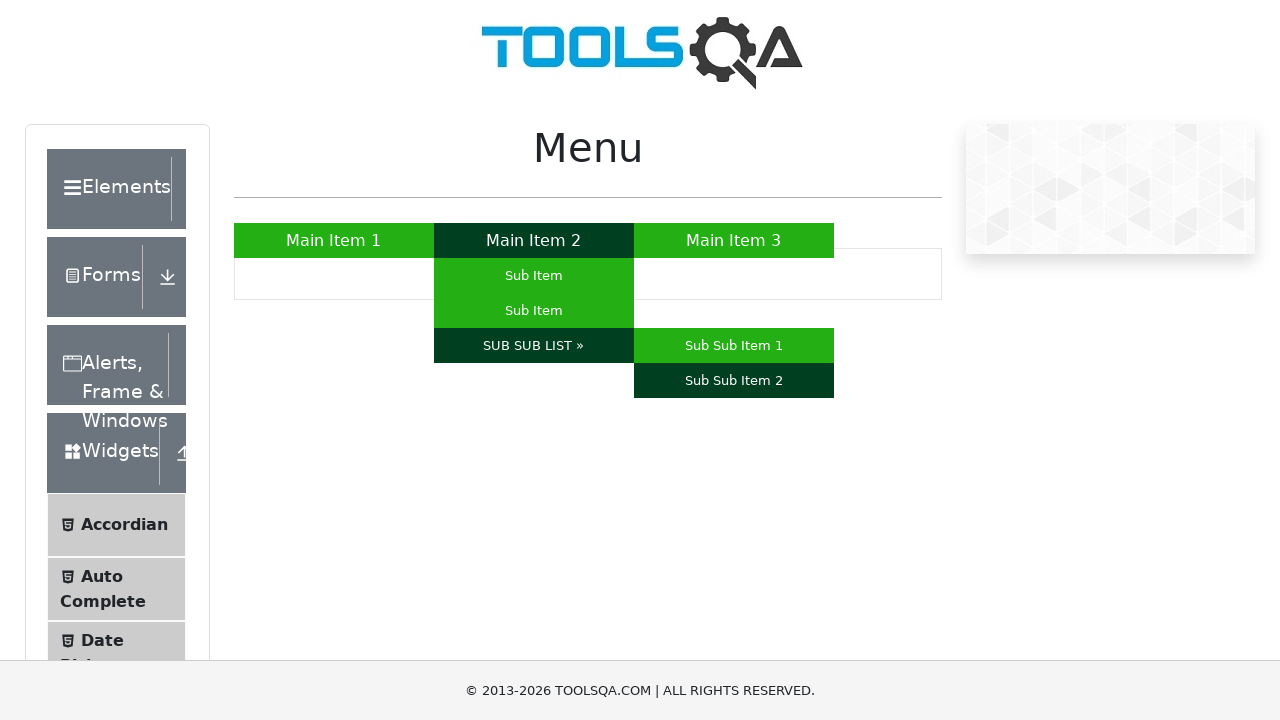

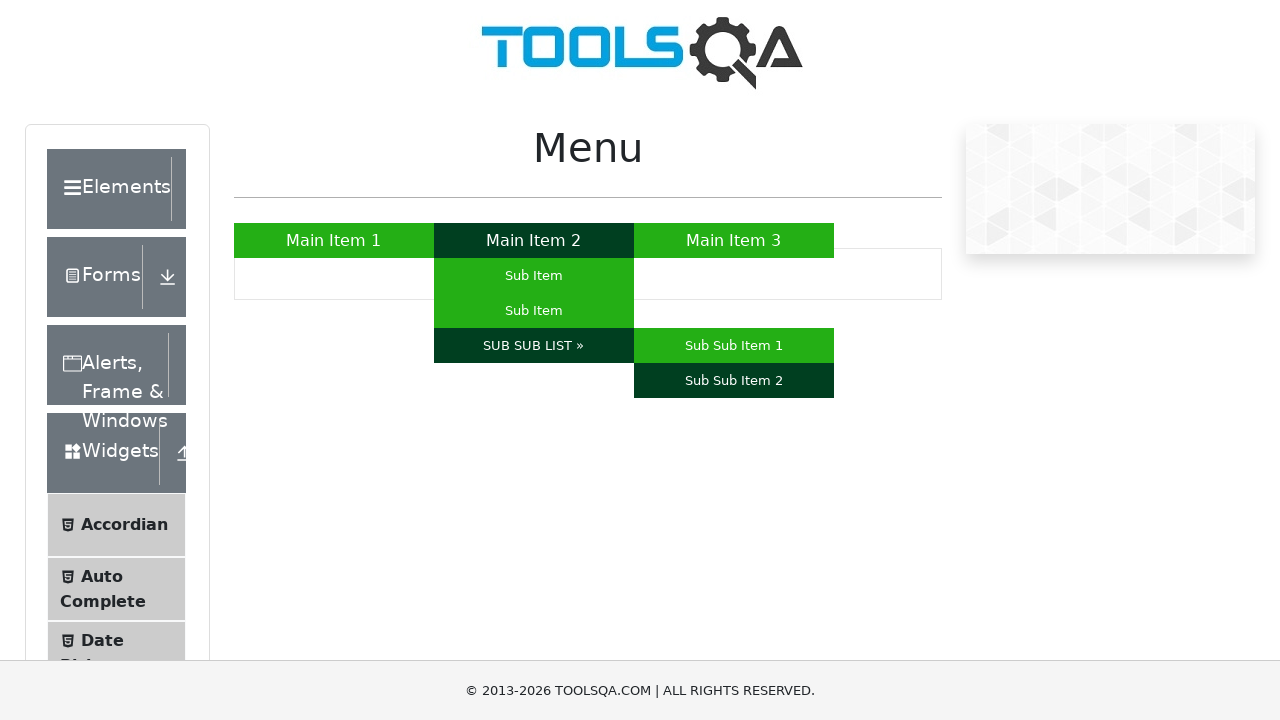